Tests clicking a button identified by class attribute three times and handling alert popups after each click

Starting URL: http://uitestingplayground.com/classattr

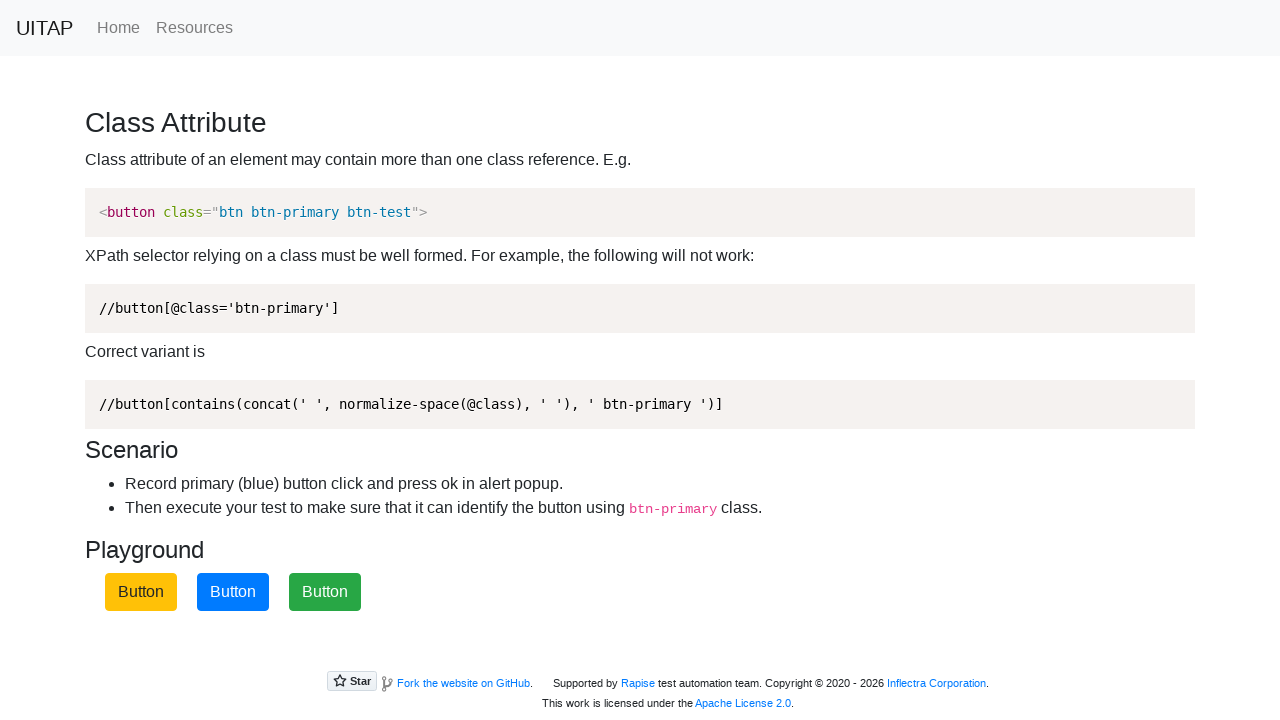

Located blue button by btn-primary class
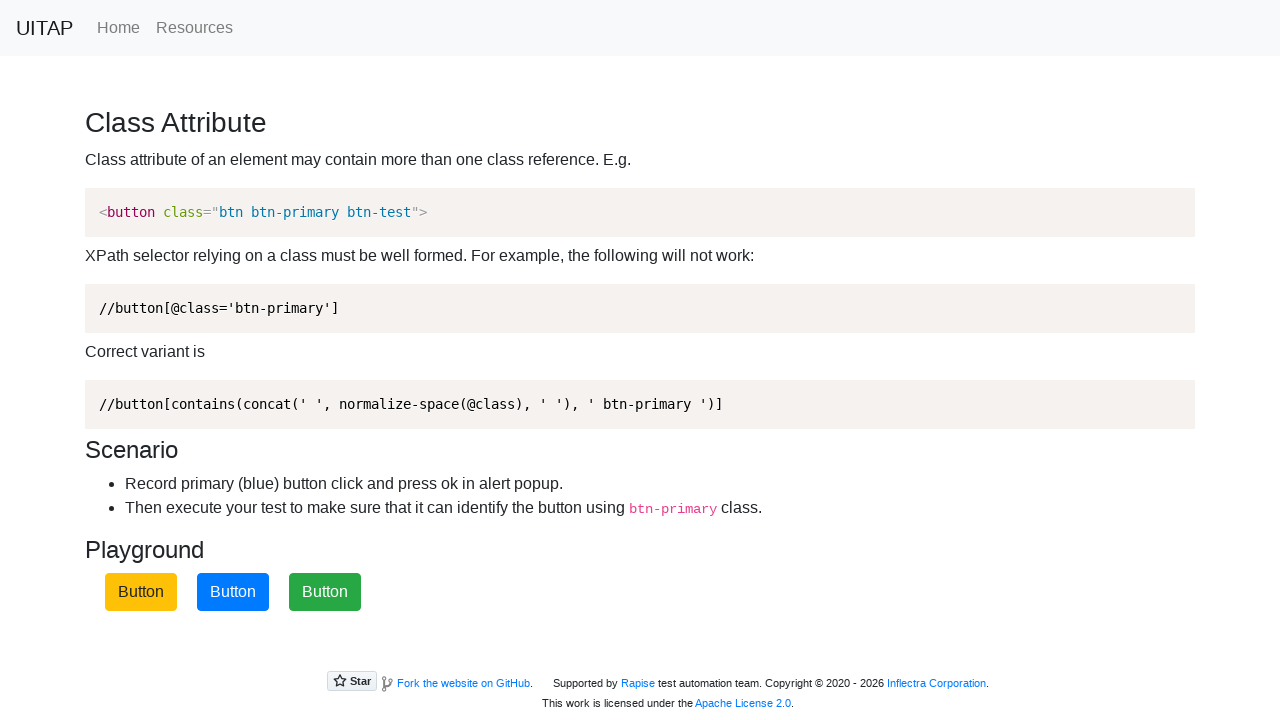

Clicked blue button (iteration 1 of 3) at (233, 592) on button.btn-primary
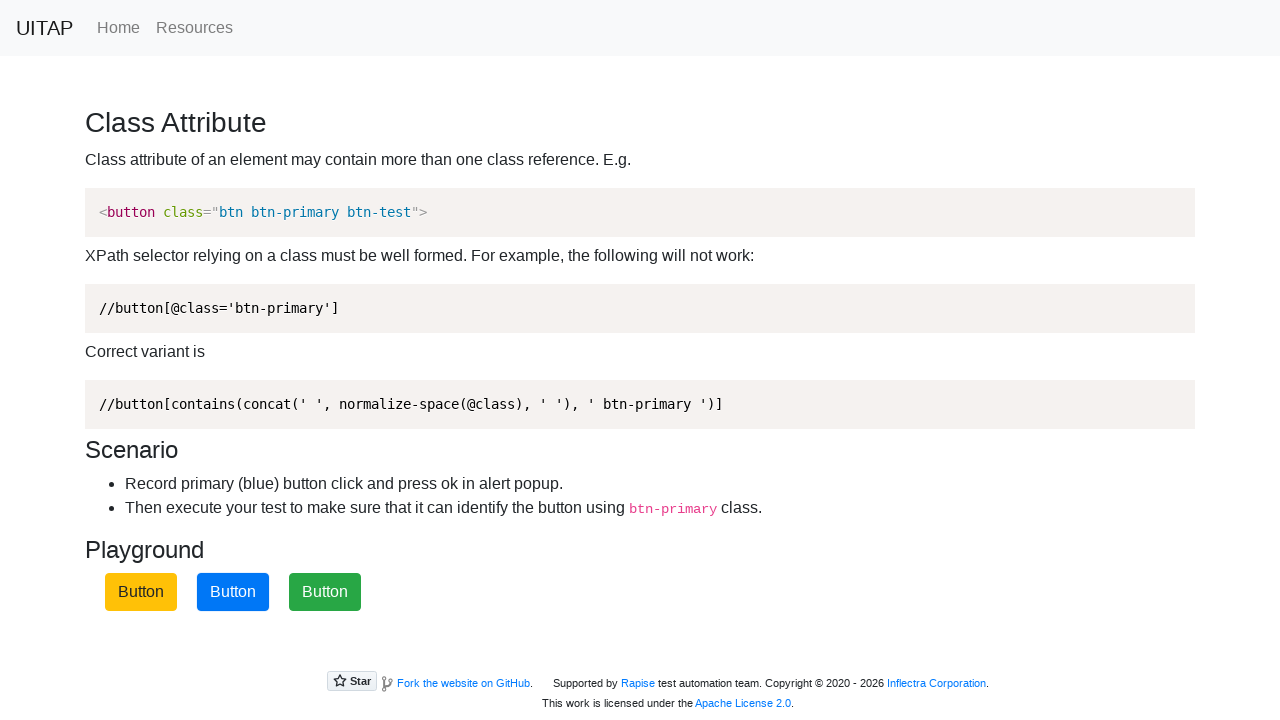

Alert popup accepted (iteration 1 of 3)
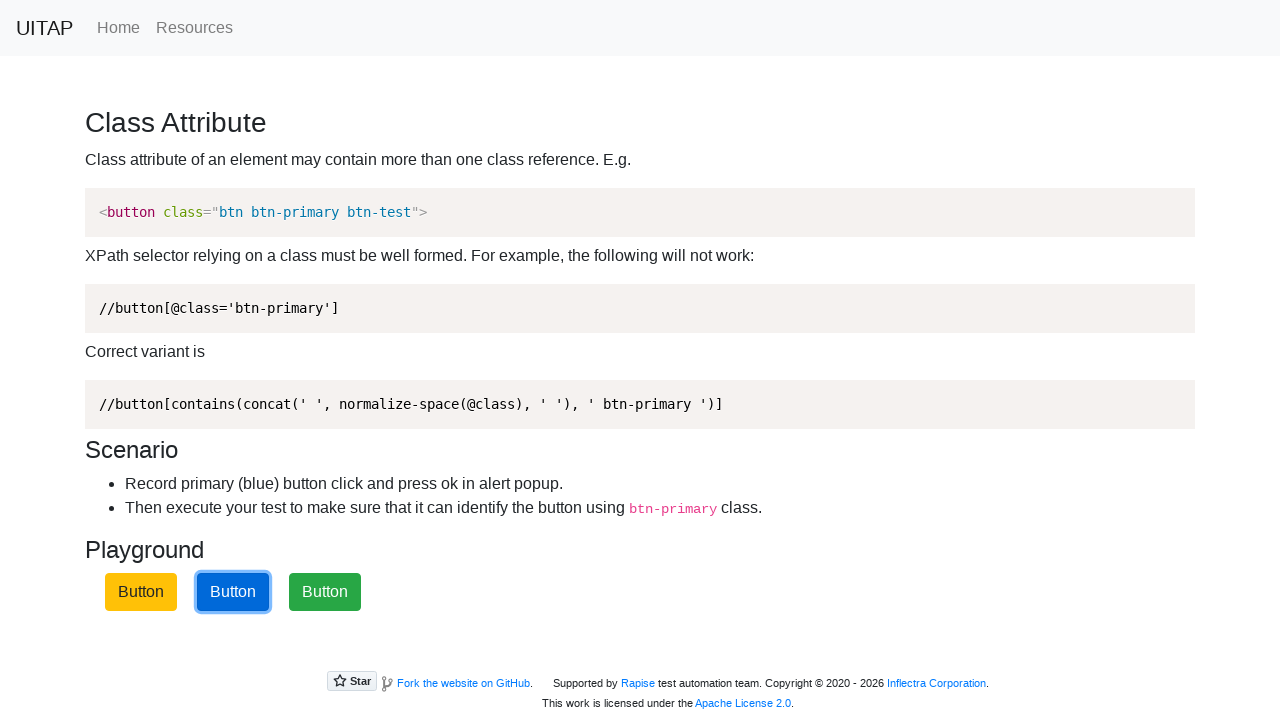

Clicked blue button (iteration 2 of 3) at (233, 592) on button.btn-primary
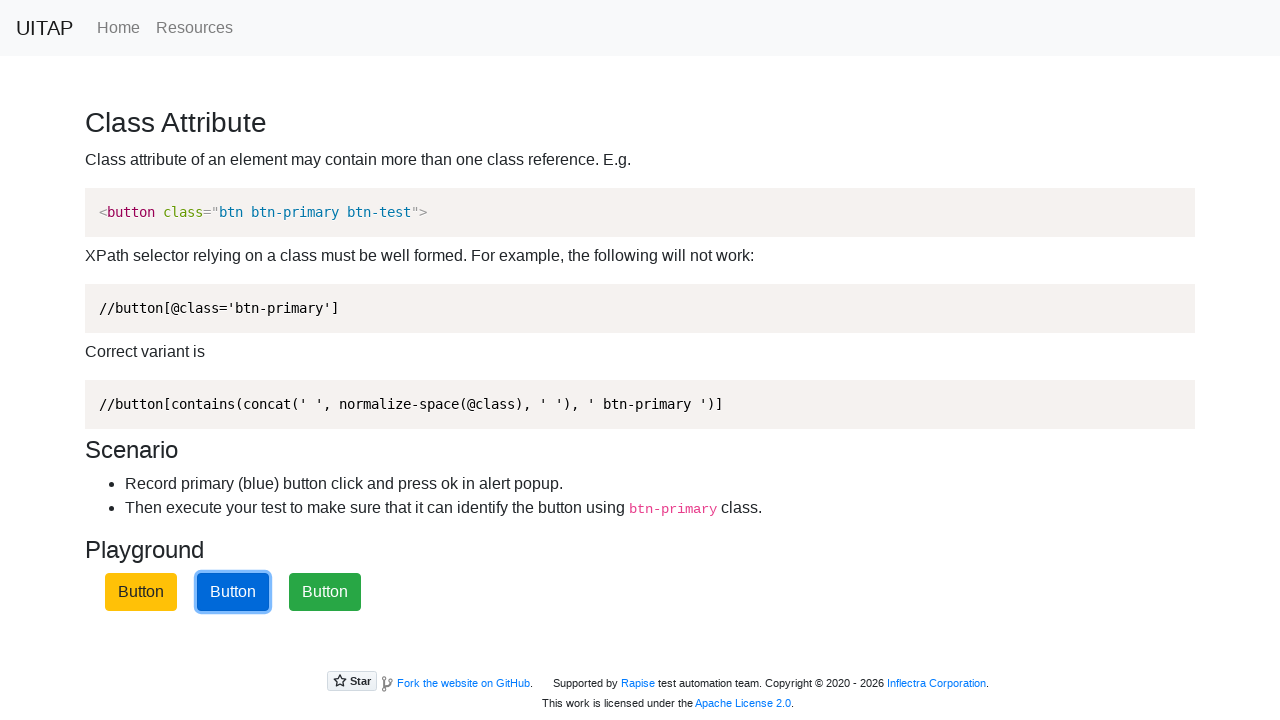

Alert popup accepted (iteration 2 of 3)
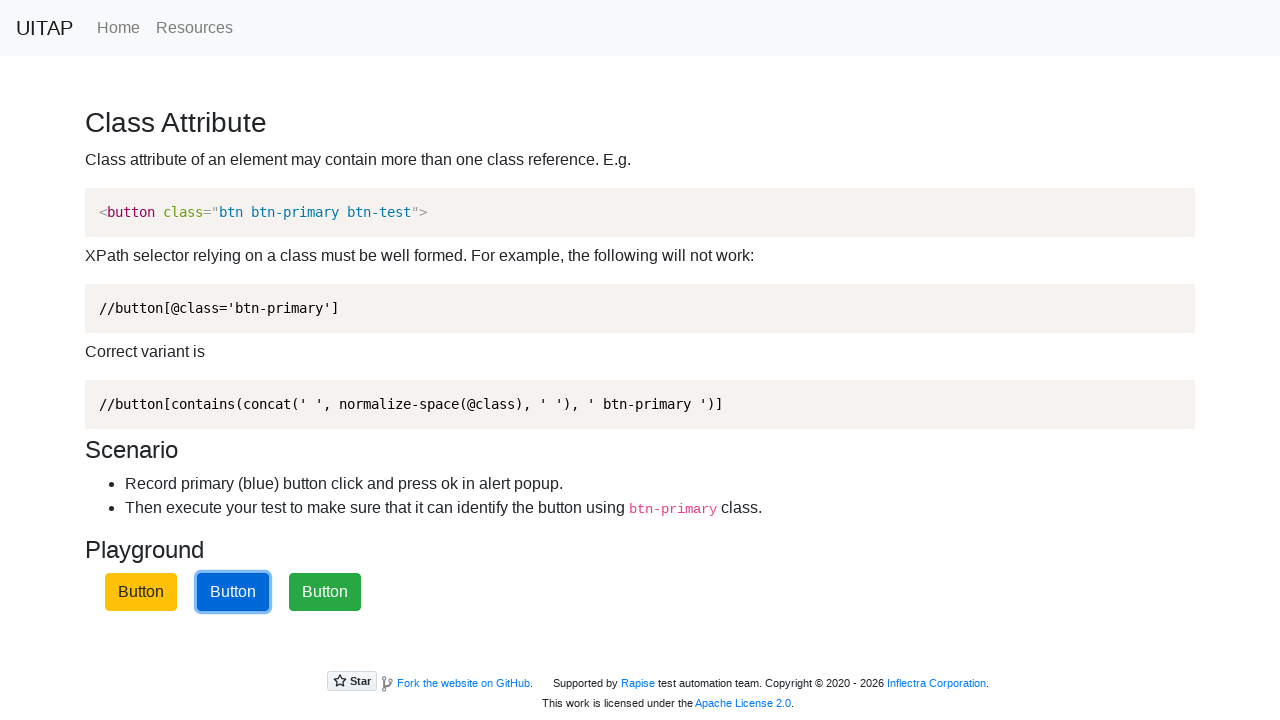

Clicked blue button (iteration 3 of 3) at (233, 592) on button.btn-primary
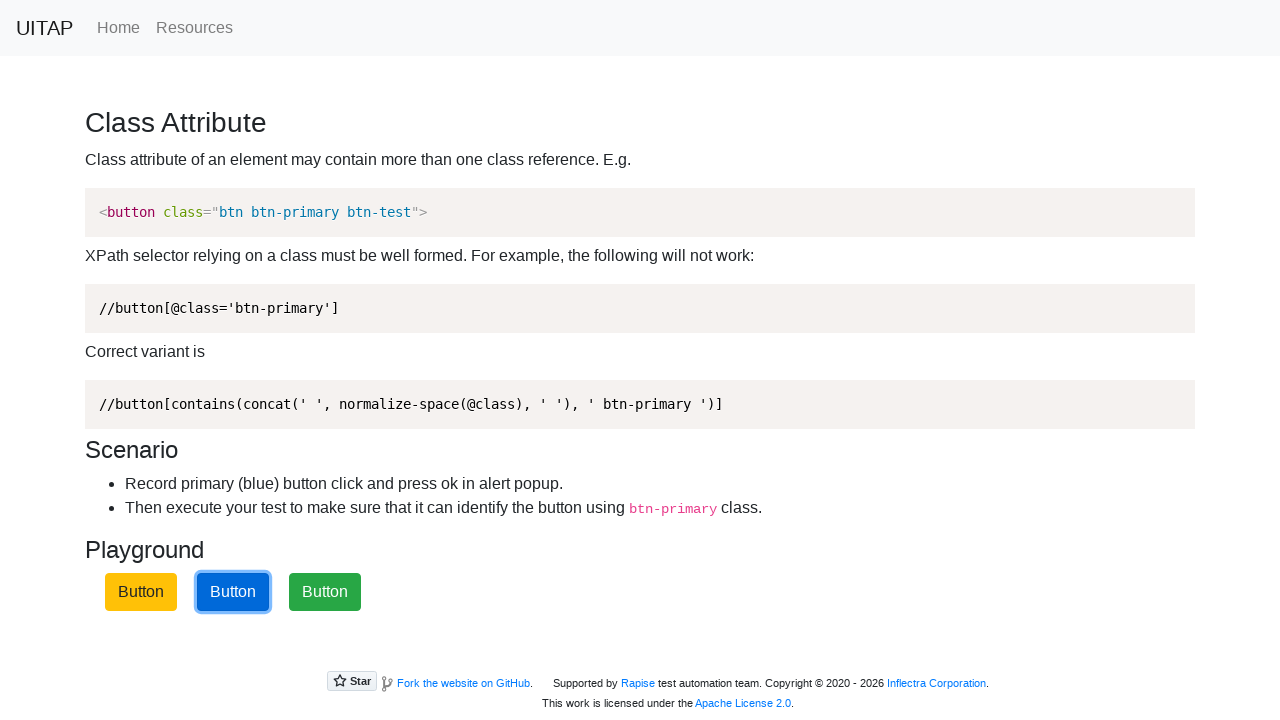

Alert popup accepted (iteration 3 of 3)
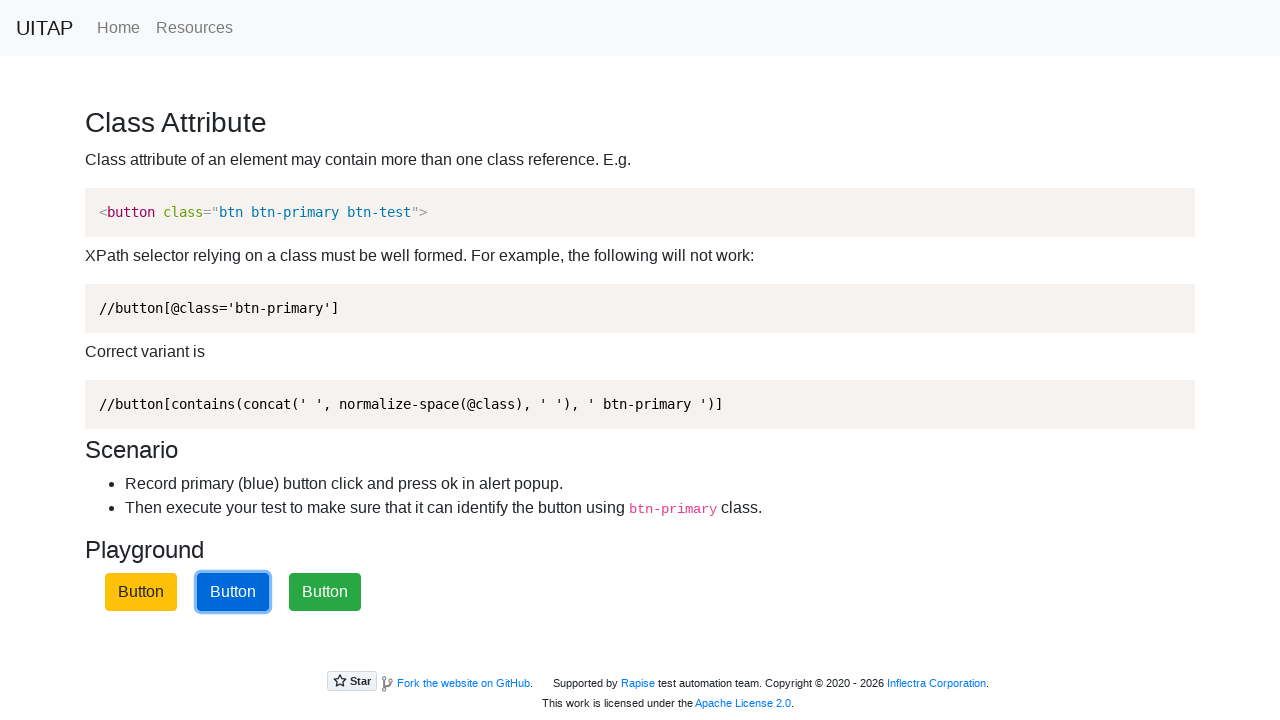

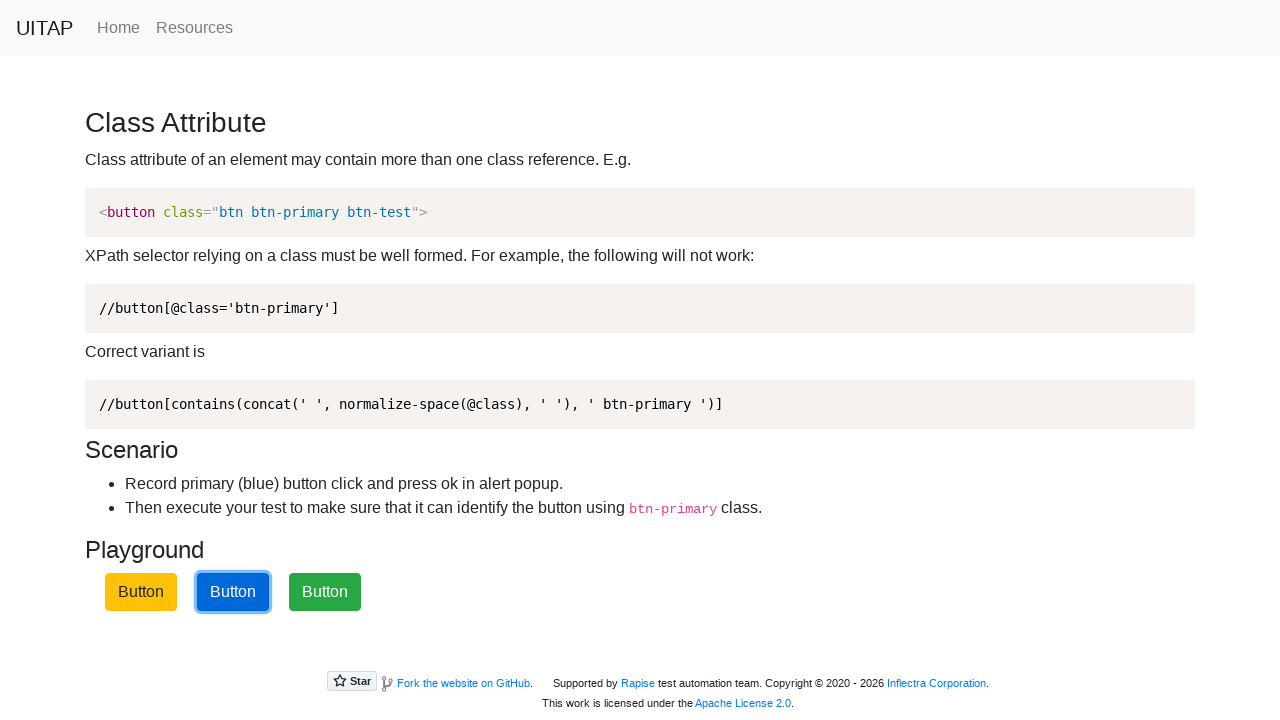